Tests navigation to the news section by clicking on "Все потоки" (All flows) link and then clicking on the "Новости" (News) link if it exists

Starting URL: https://www.habr.com

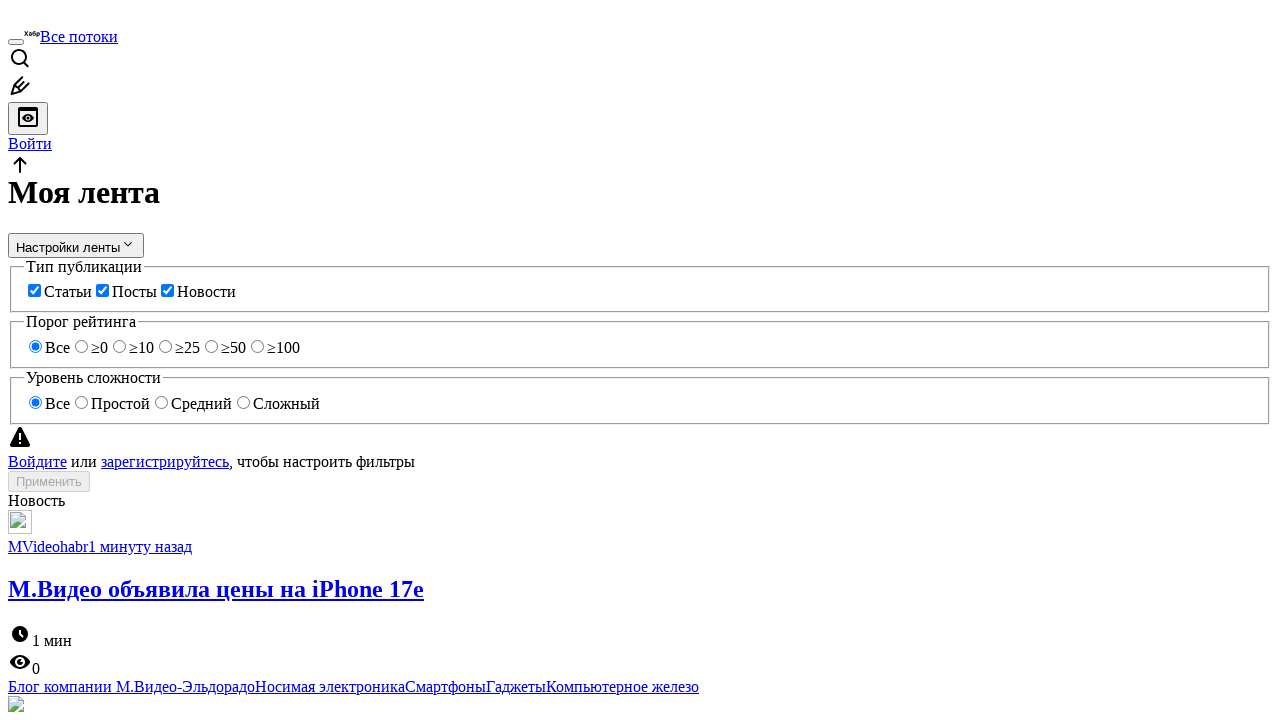

Clicked on 'Все потоки' (All flows) link at (79, 36) on xpath=//*[contains(text(), 'Все потоки')]
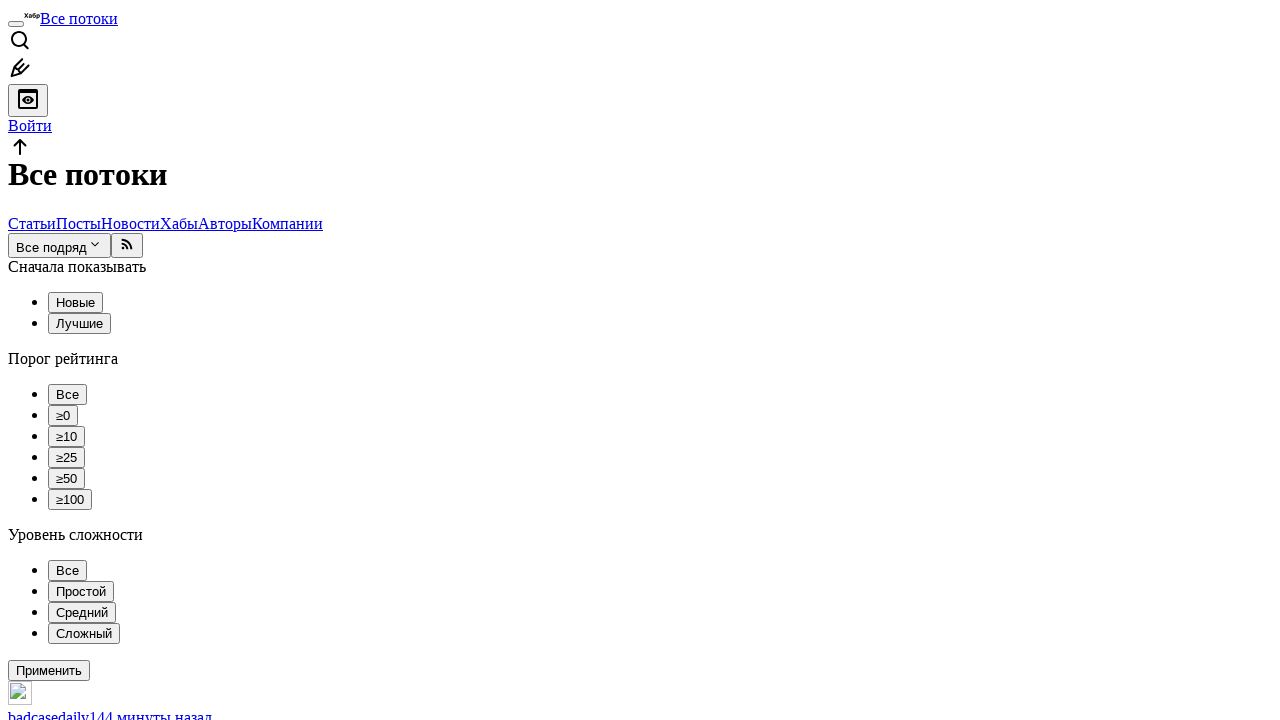

Located 'Новости' (News) links on the page
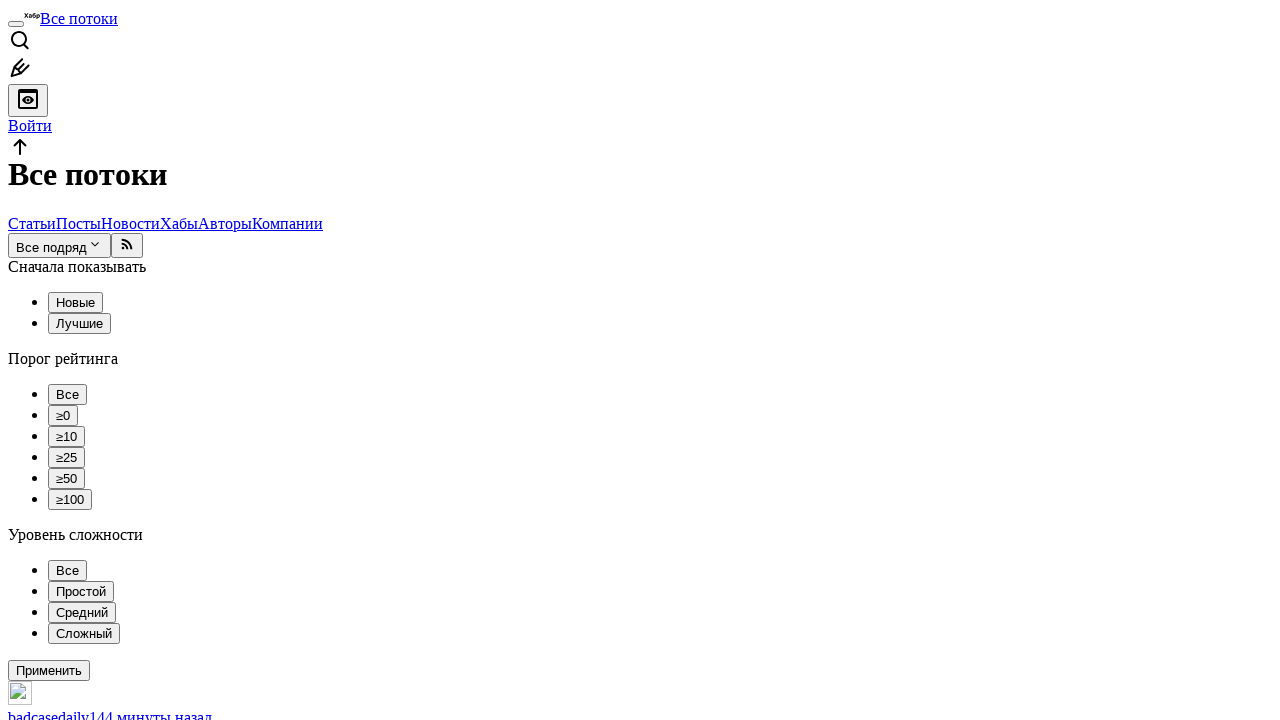

Clicked on 'Новости' (News) link at (130, 223) on xpath=//a[contains(text(), 'Новости')] >> nth=0
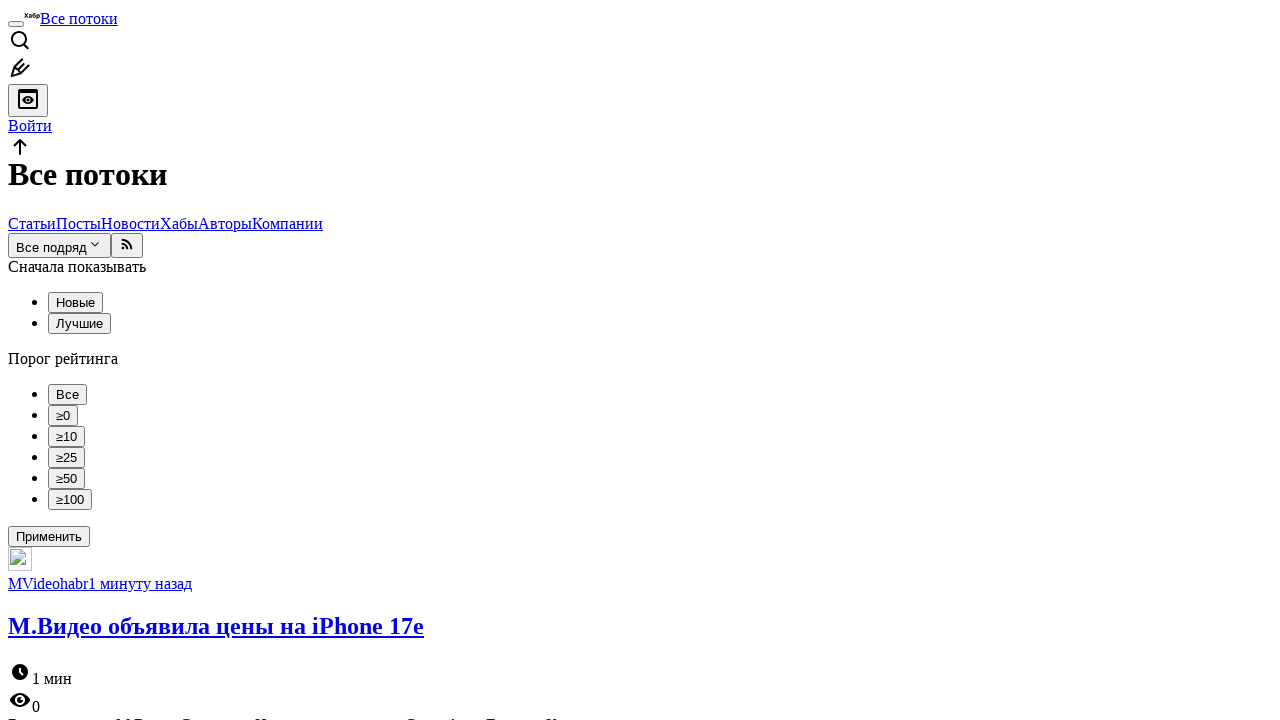

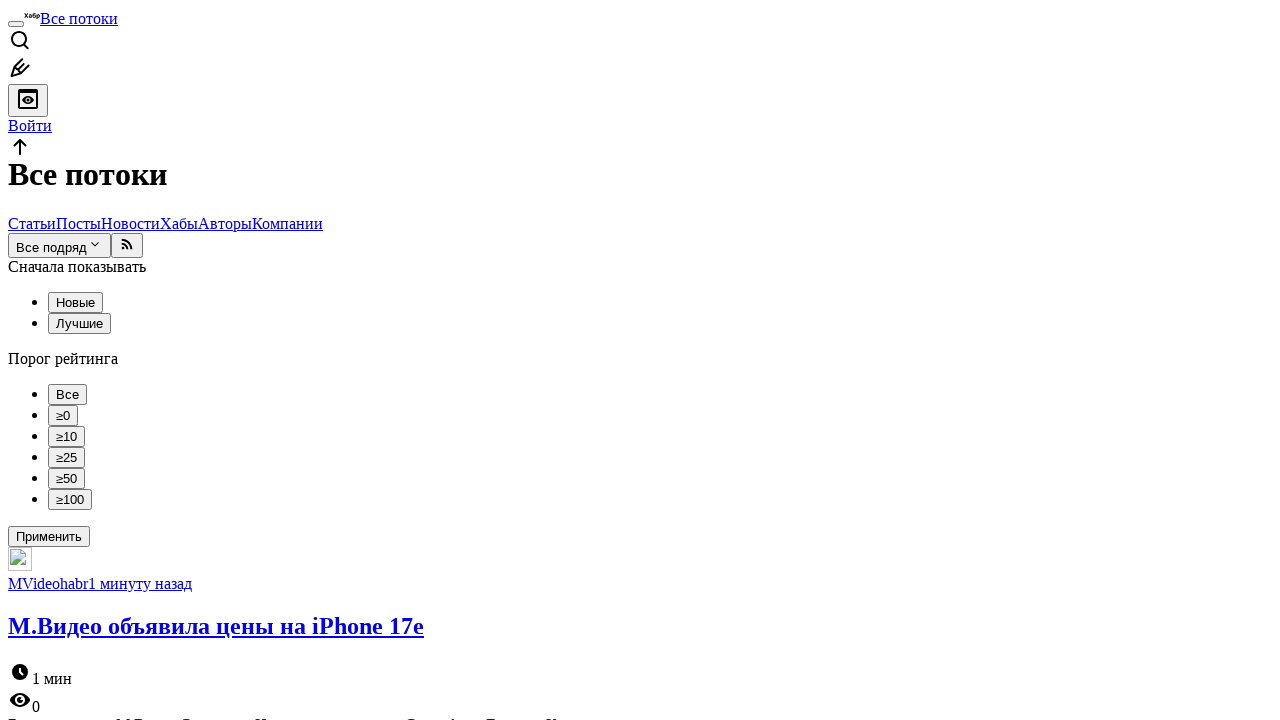